Navigates to carbon.now.sh with a code snippet and clicks the Export button to download a code screenshot image.

Starting URL: https://carbon.now.sh/?l=auto&code=print%28%22Hello%20World%22%29

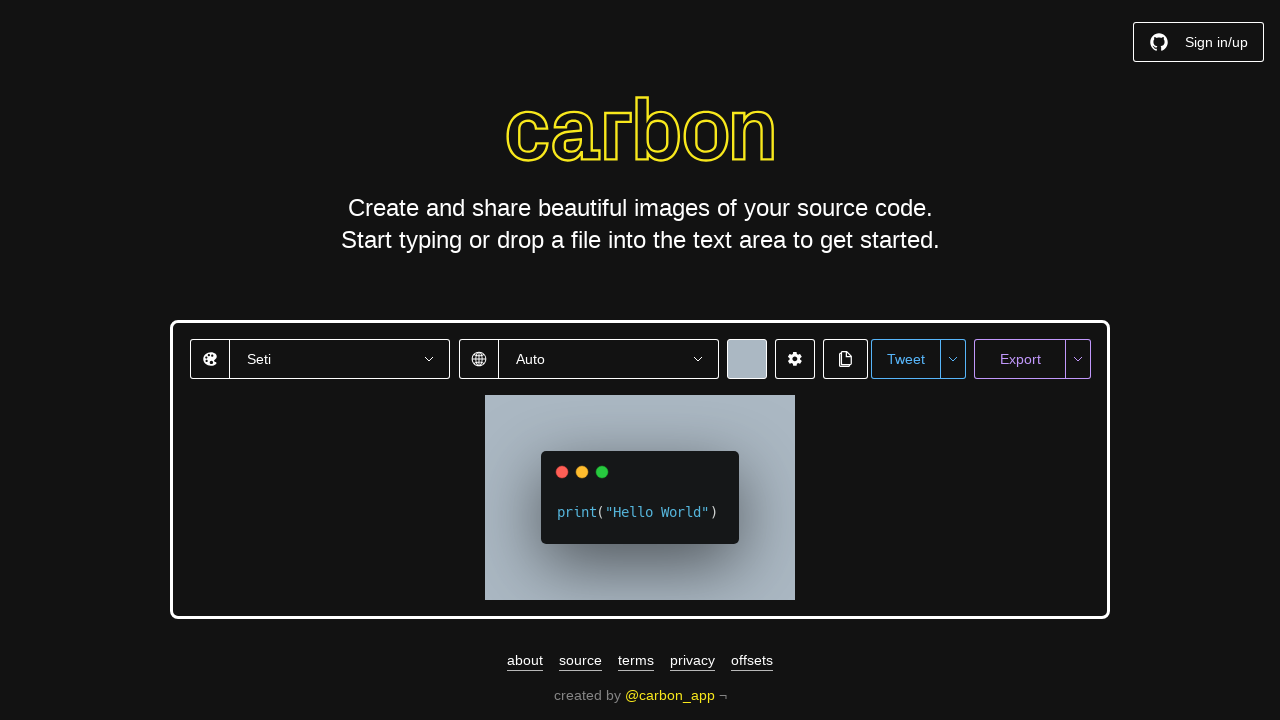

Waited for page to fully load (networkidle state)
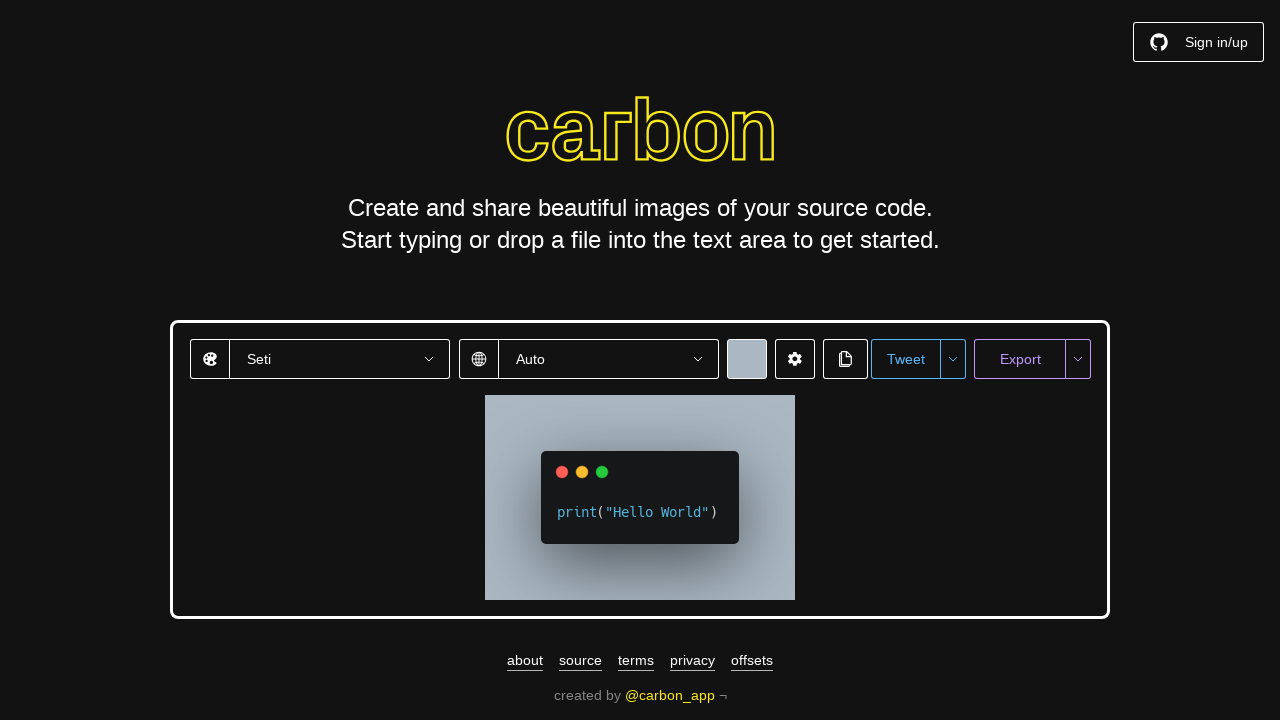

Clicked the Export button at (1020, 359) on xpath=//button[contains(text(),'Export')]
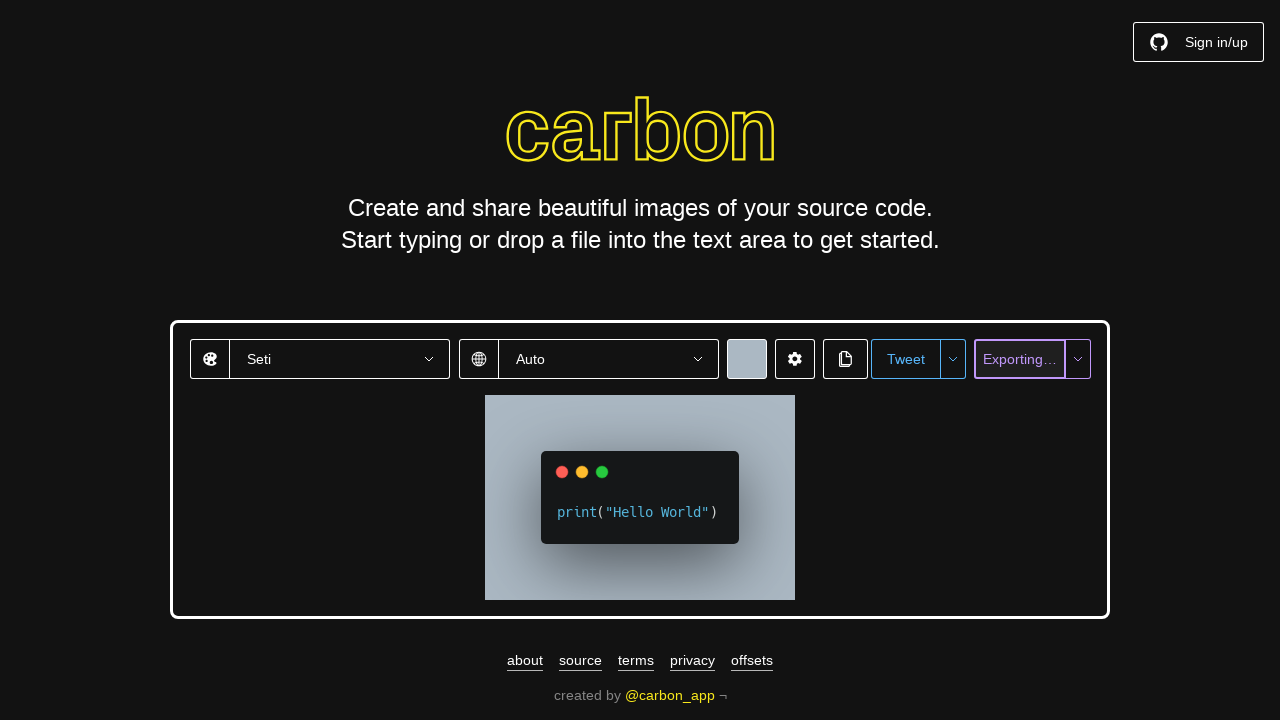

Waited 2 seconds for export menu to appear
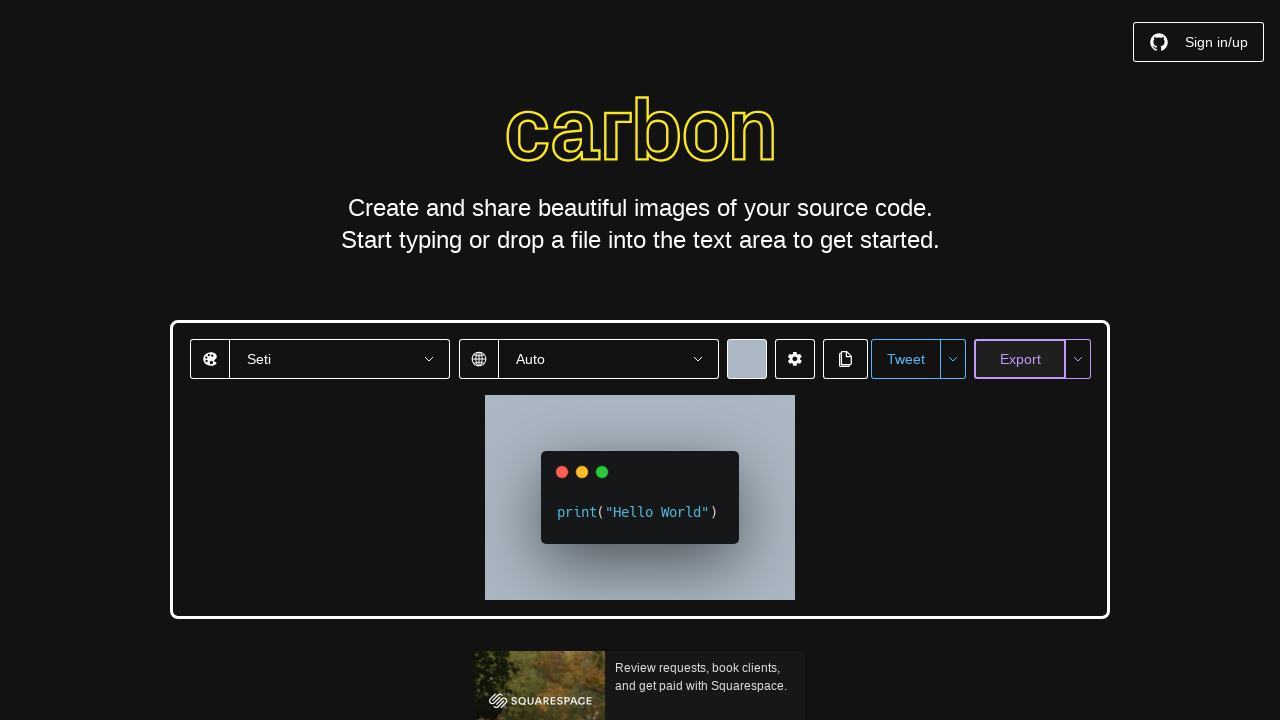

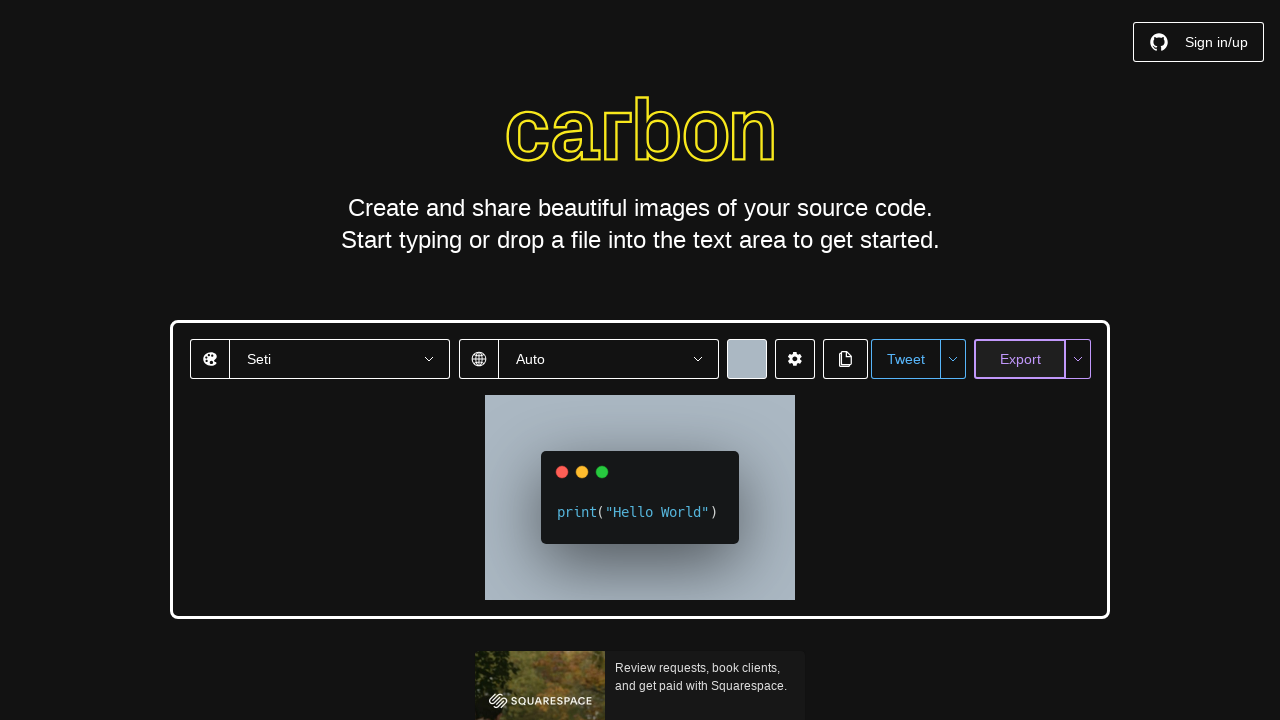